Tests that the localStorage key for todos contains the expected name 'todos-angularjs-typescript'

Starting URL: https://todomvc.com/examples/typescript-angular/#/

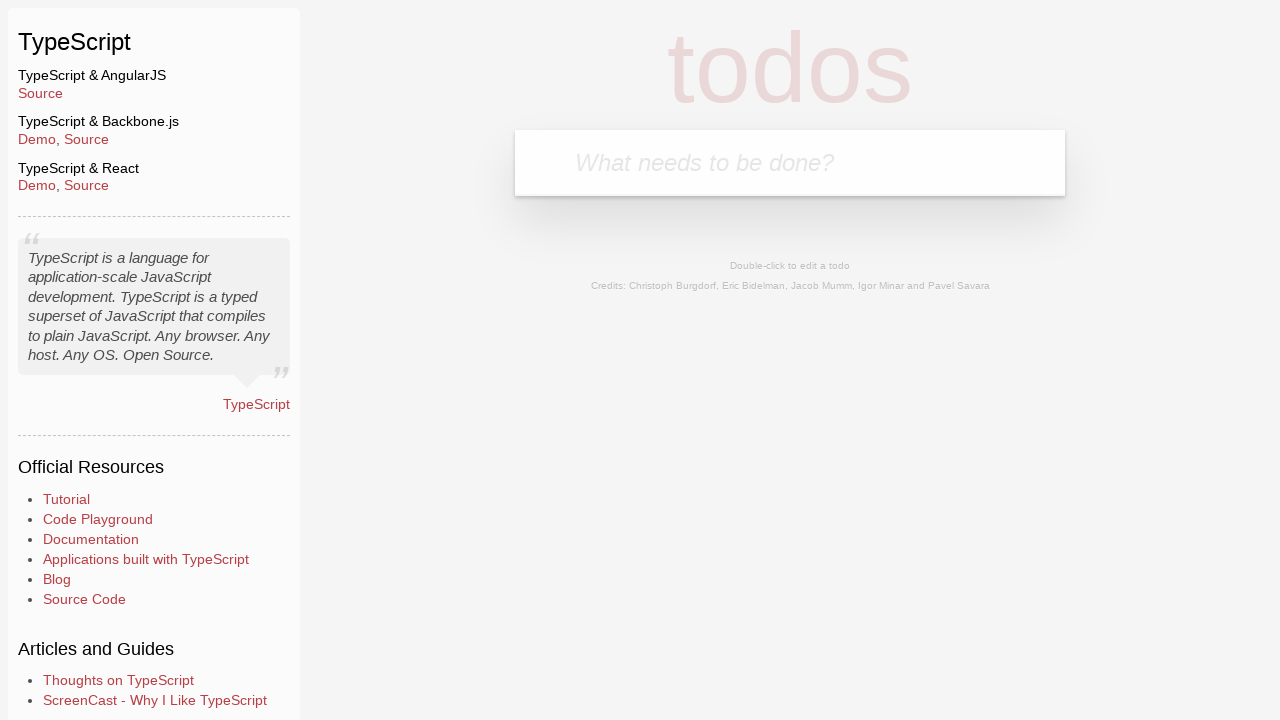

Filled new todo input field with 'example' on .new-todo
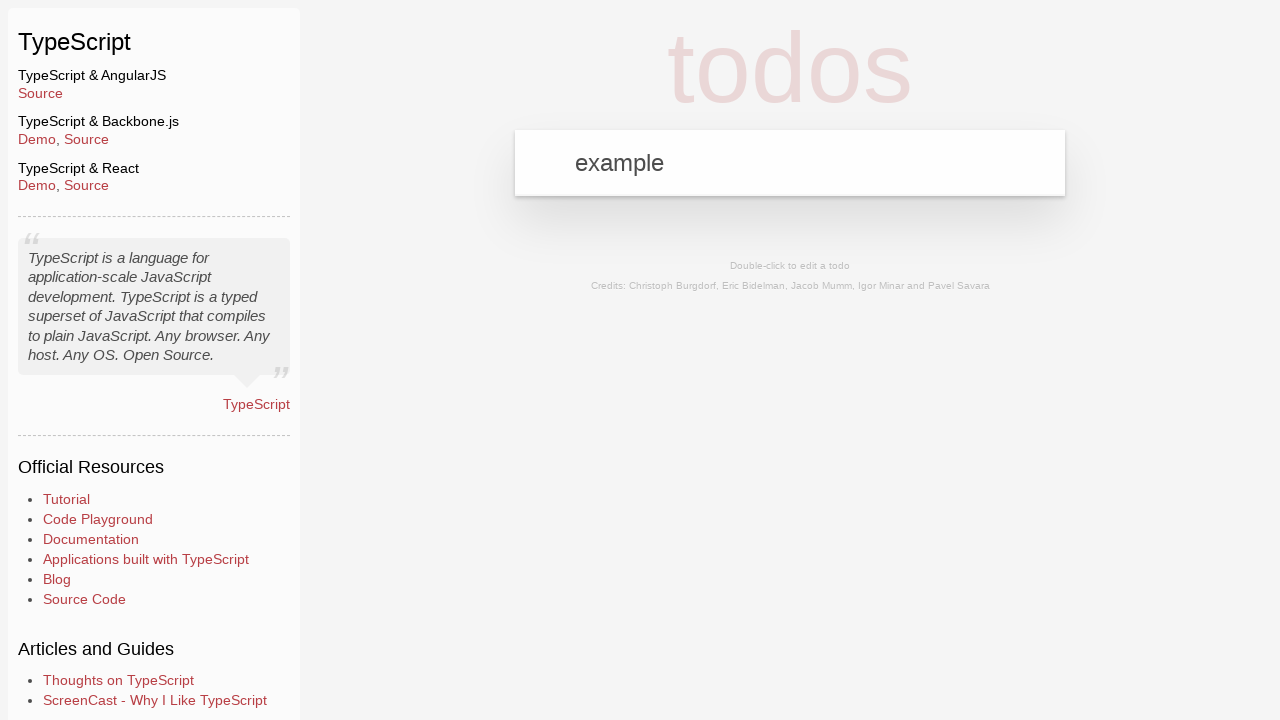

Pressed Enter to create the new todo item on .new-todo
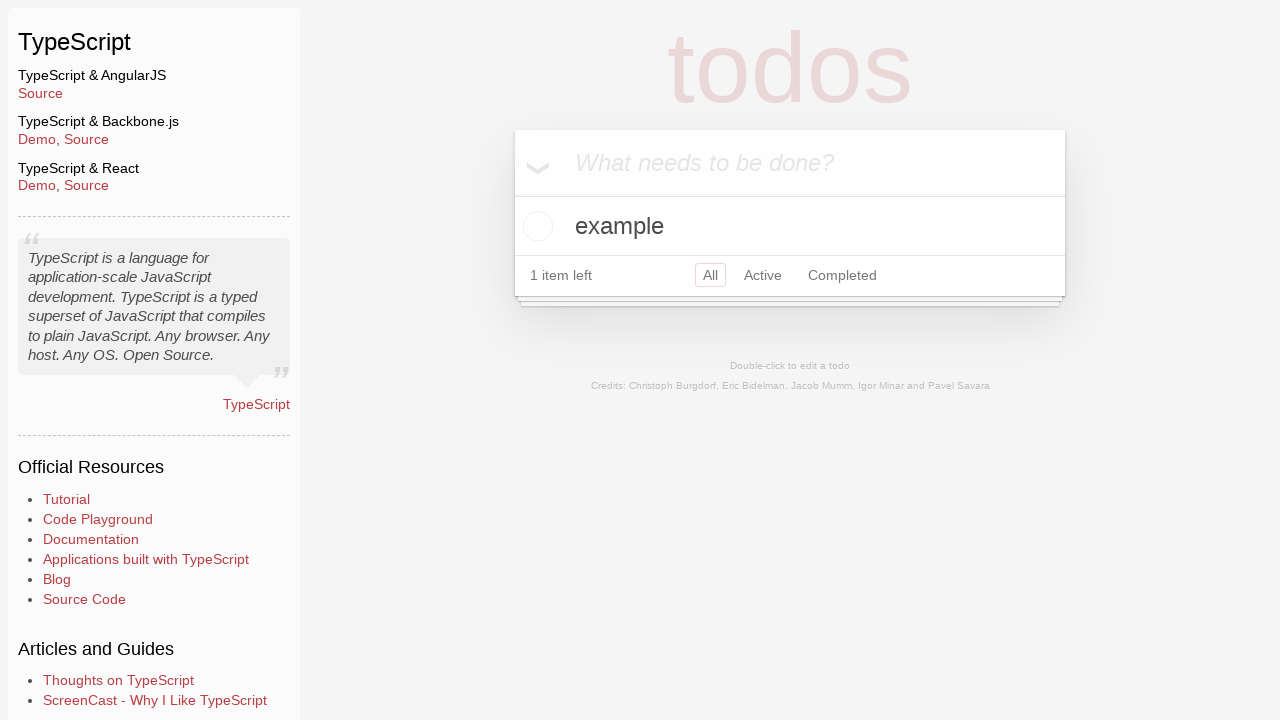

Retrieved all localStorage keys
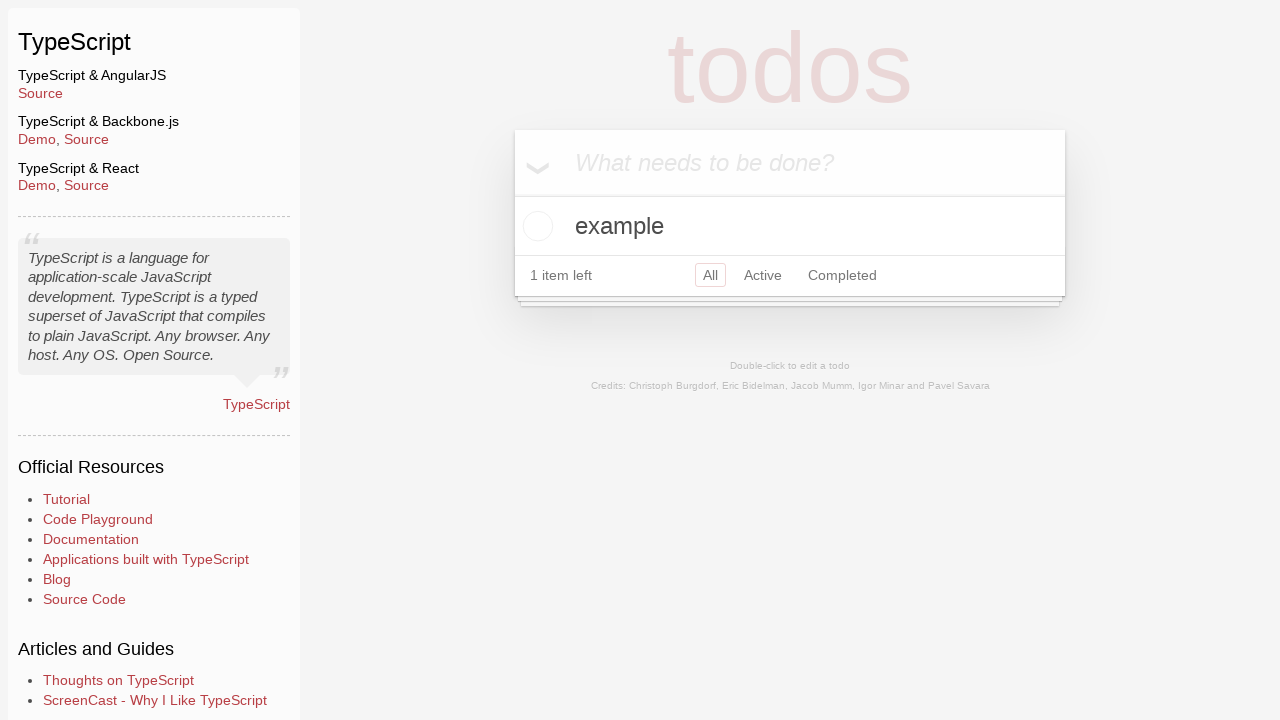

Verified that localStorage contains key 'todos-angularjs-typescript'
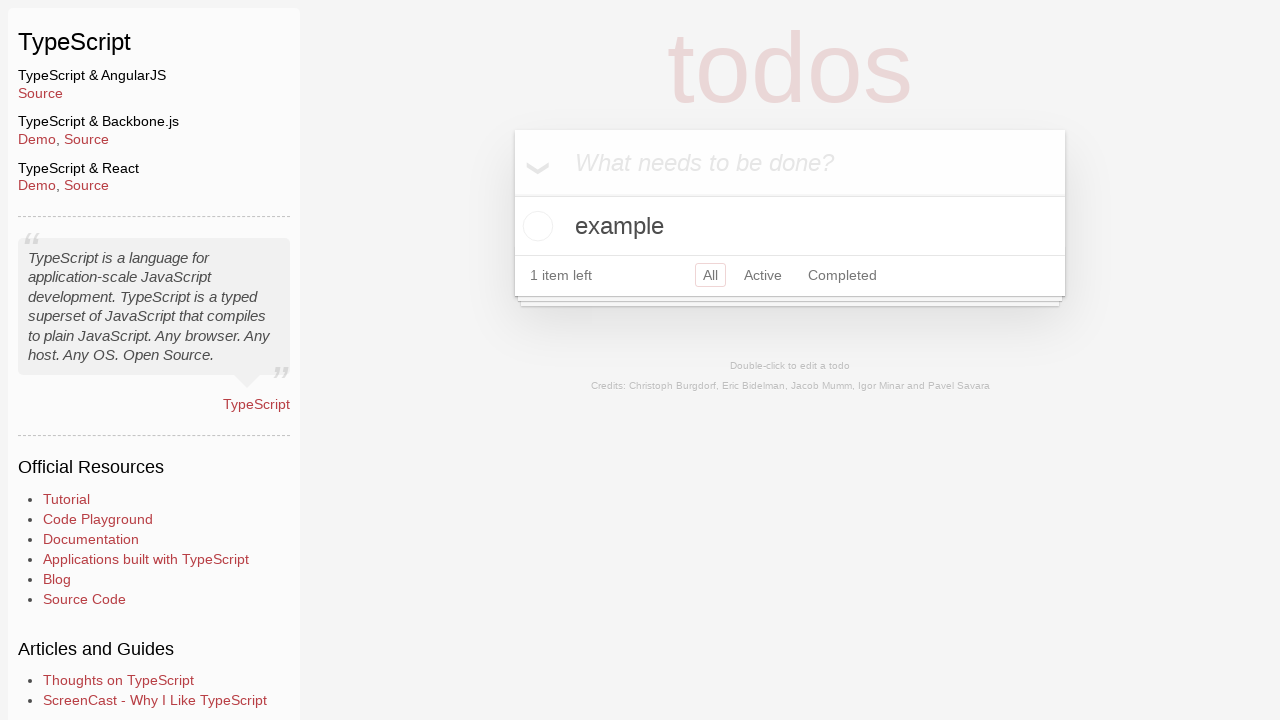

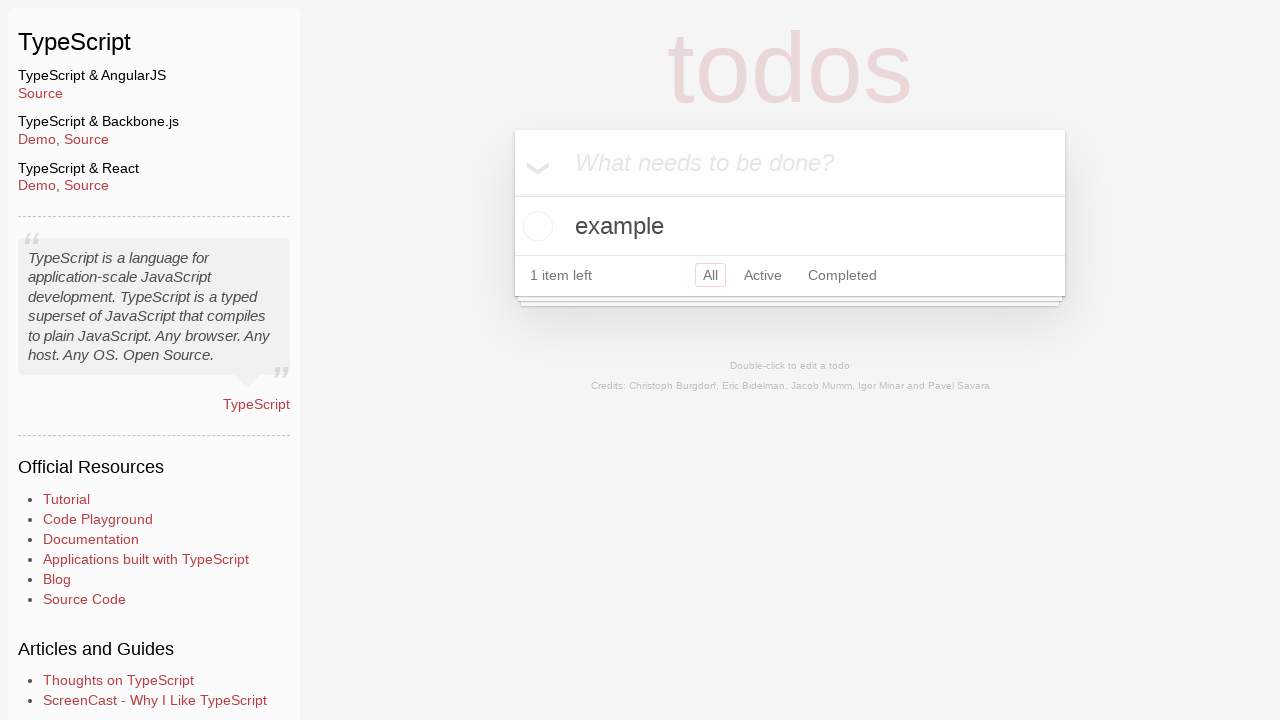